Tests the insurance dropdown menu by hovering over it and verifying that health insurance options are displayed

Starting URL: https://www.policybazaar.com

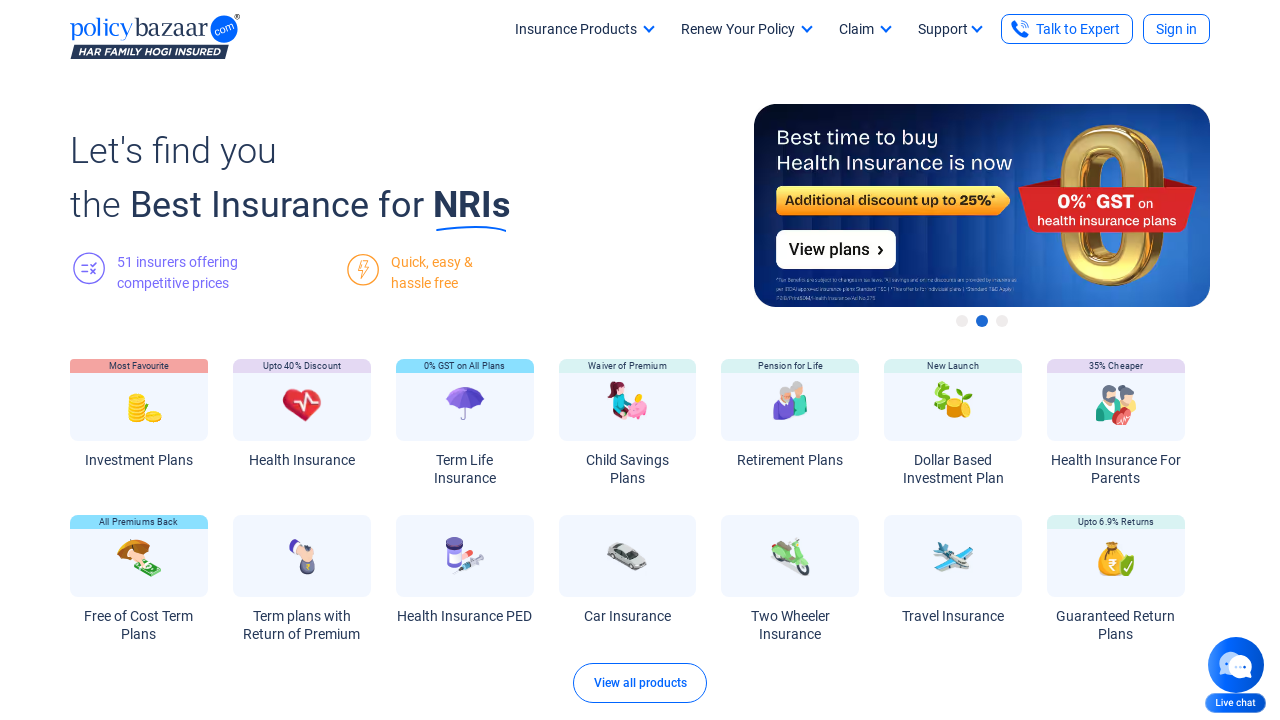

Hovered over insurance dropdown menu at (584, 29) on li.ruby-menu-mega.shade.mr > a
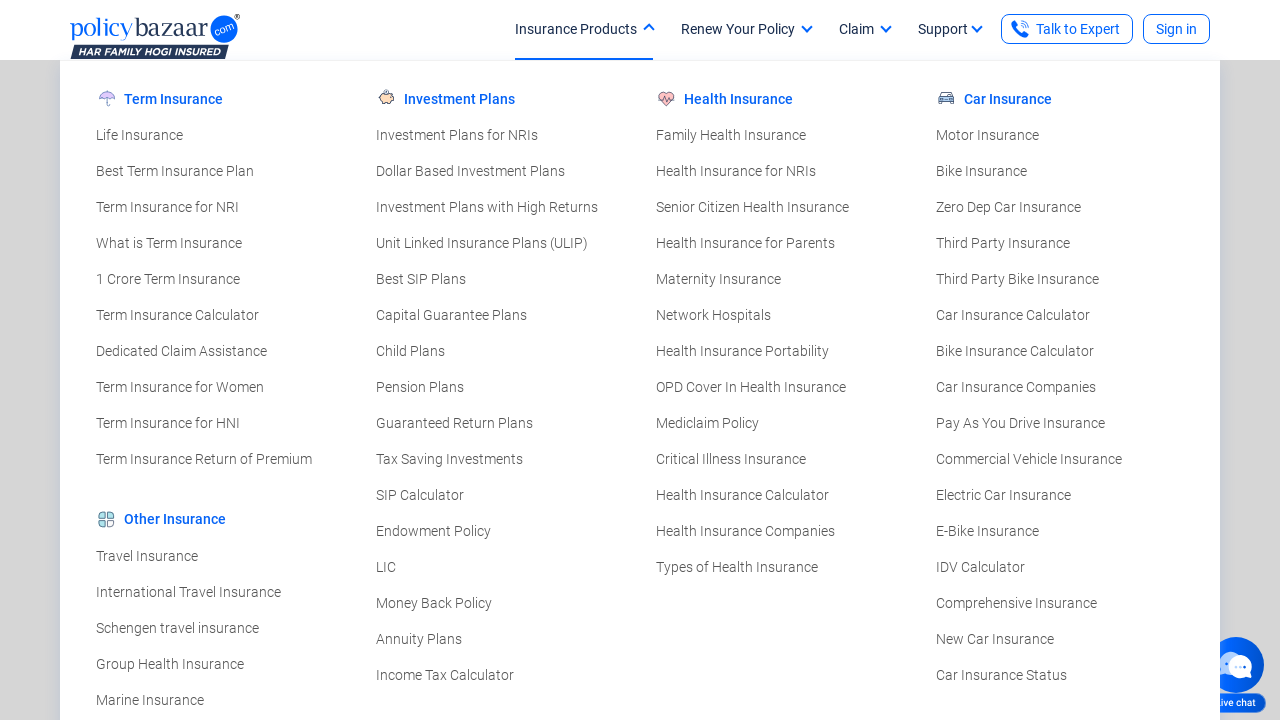

Health Insurance option appeared in dropdown menu
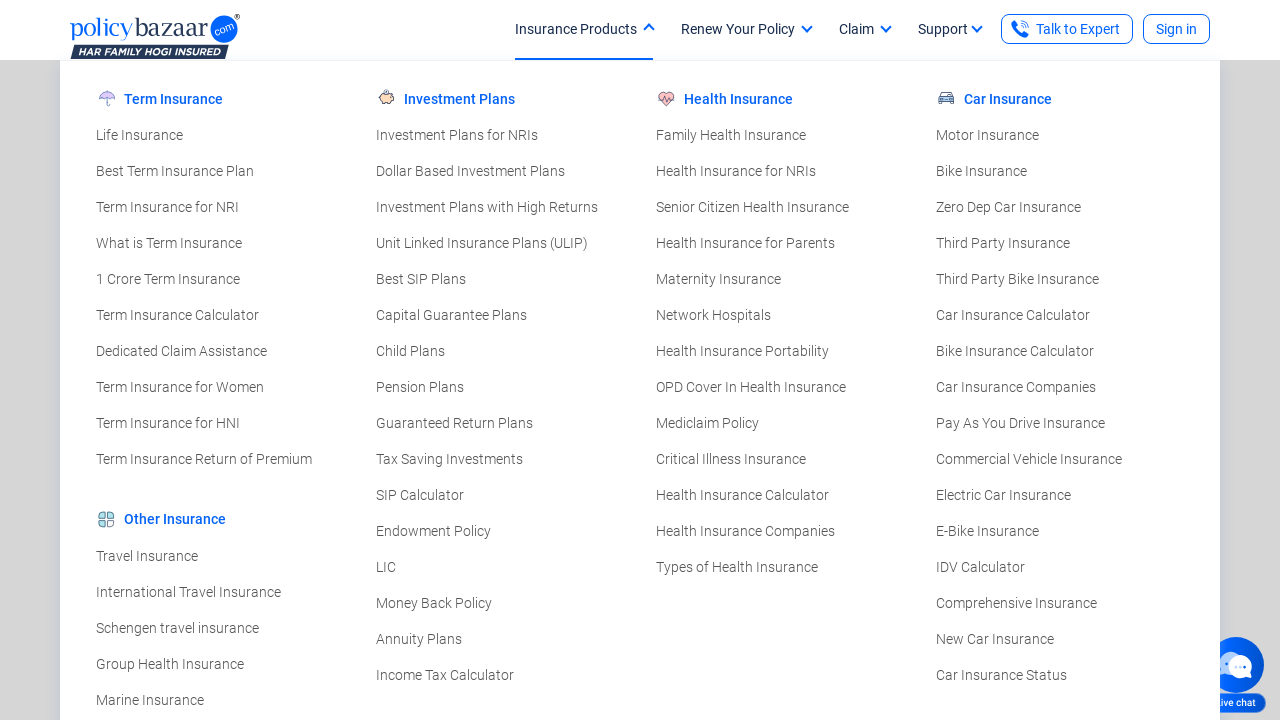

Health insurance options are displayed under the dropdown
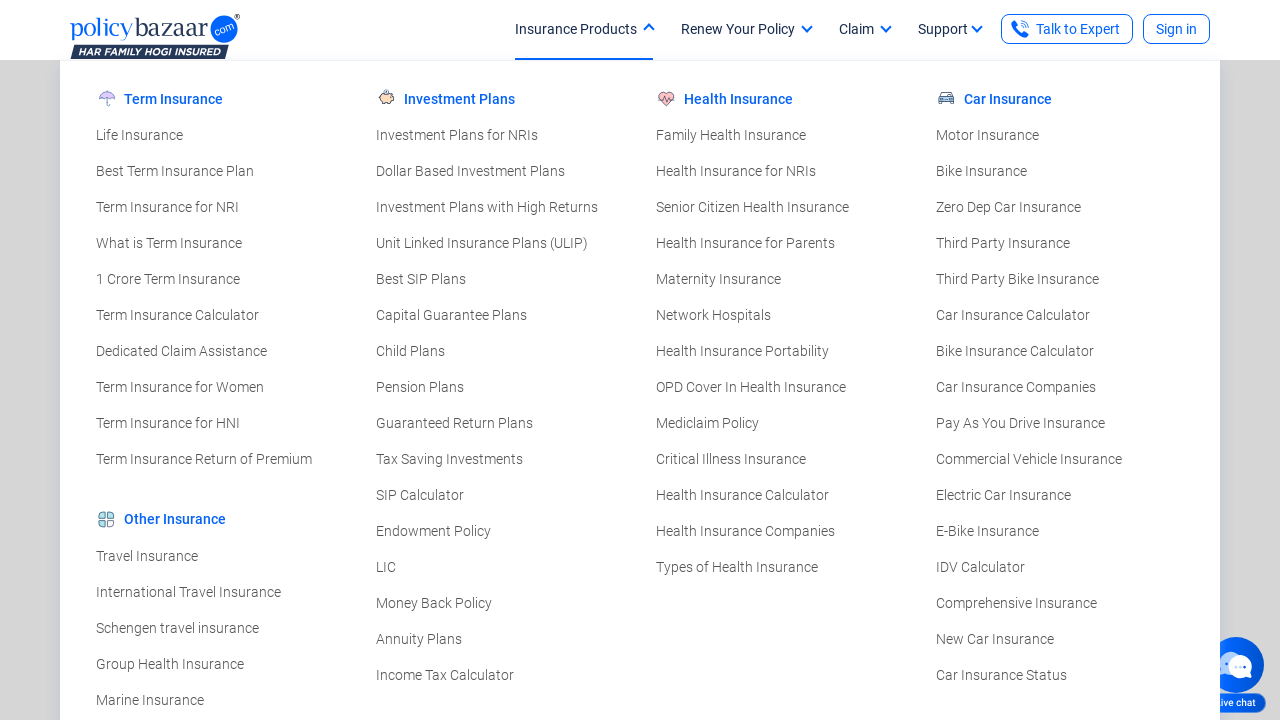

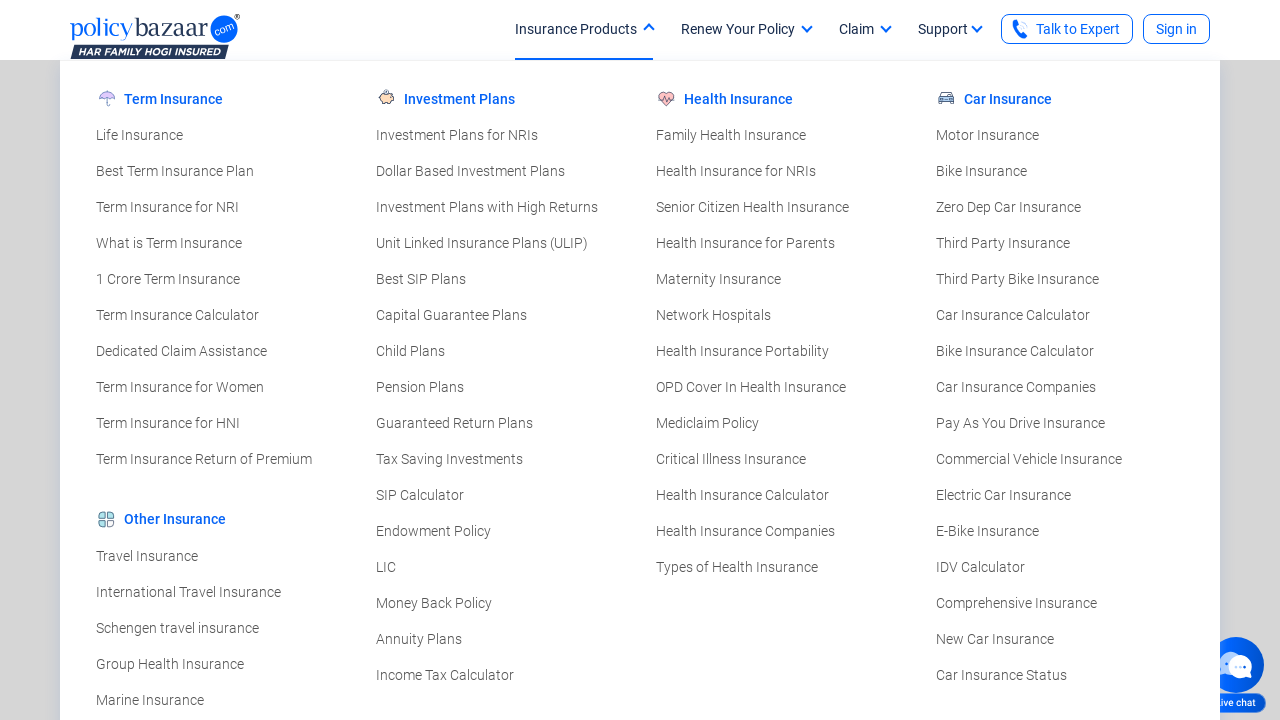